Tests the jQuery UI datepicker widget by switching to the demo iframe and entering a date value into the datepicker input field

Starting URL: https://jqueryui.com/datepicker/

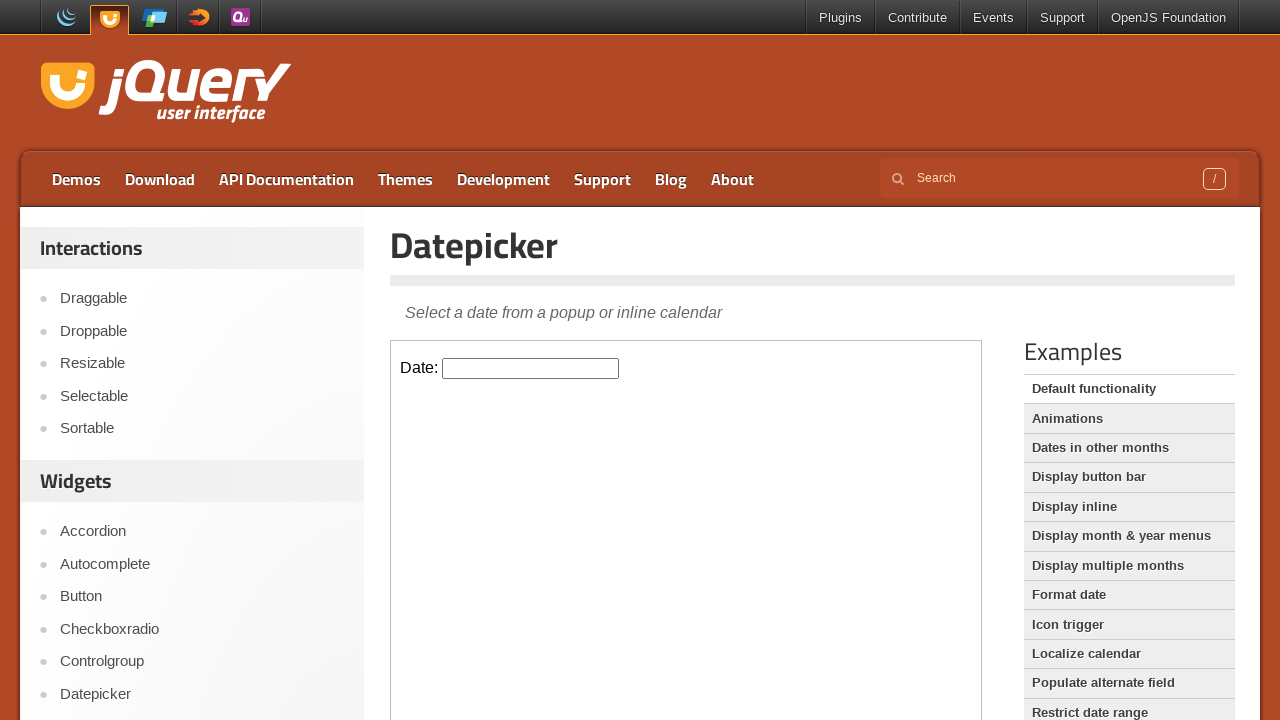

Located the demo iframe containing the datepicker widget
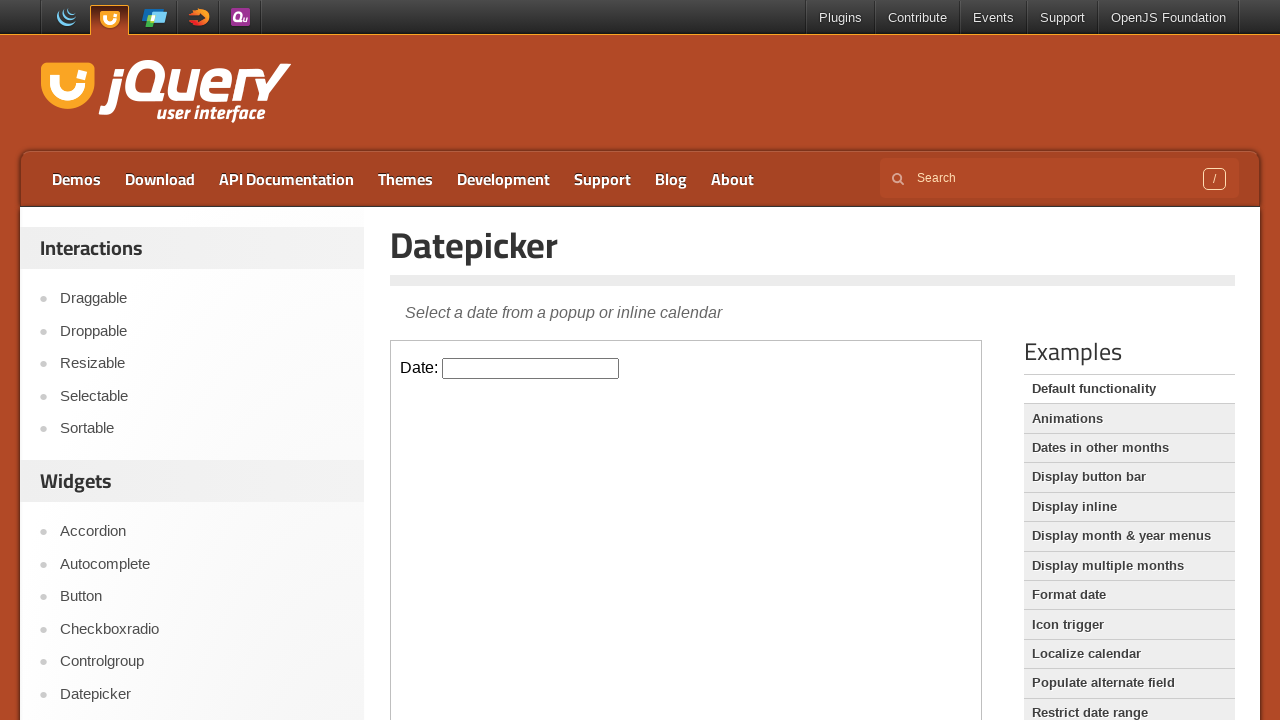

Entered date '03/22/2024' into the datepicker input field on .demo-frame >> internal:control=enter-frame >> #datepicker
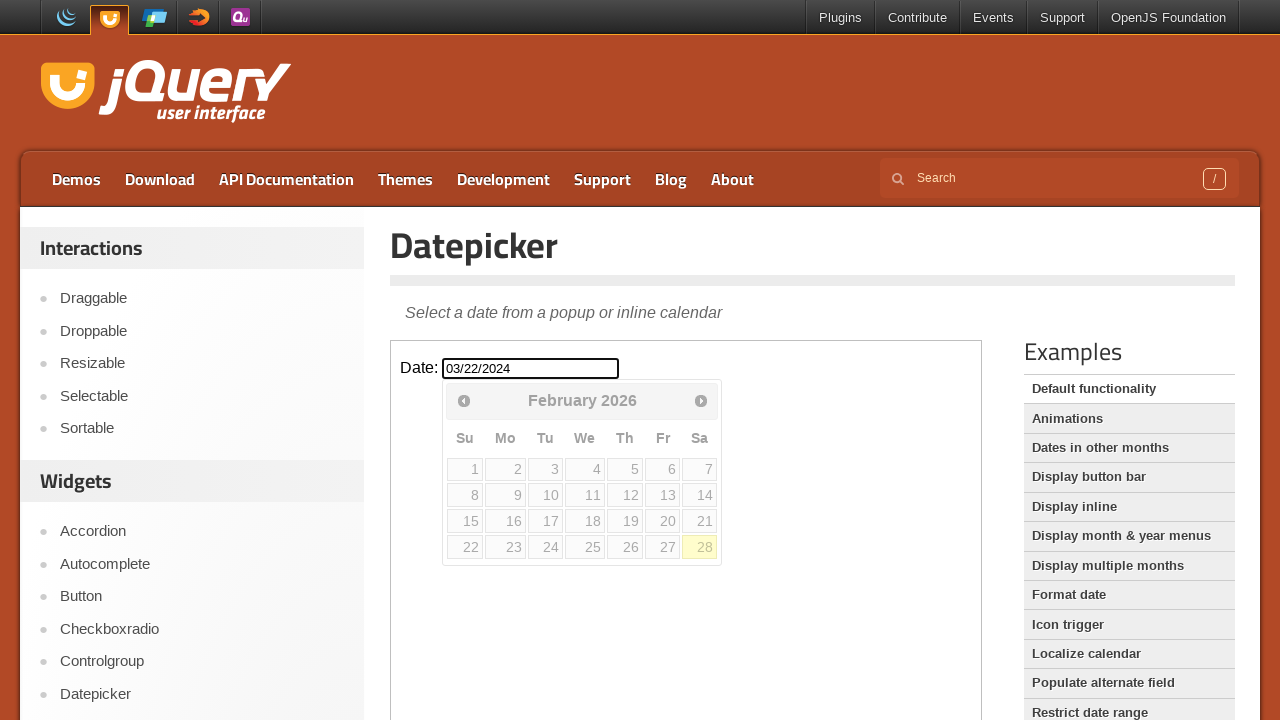

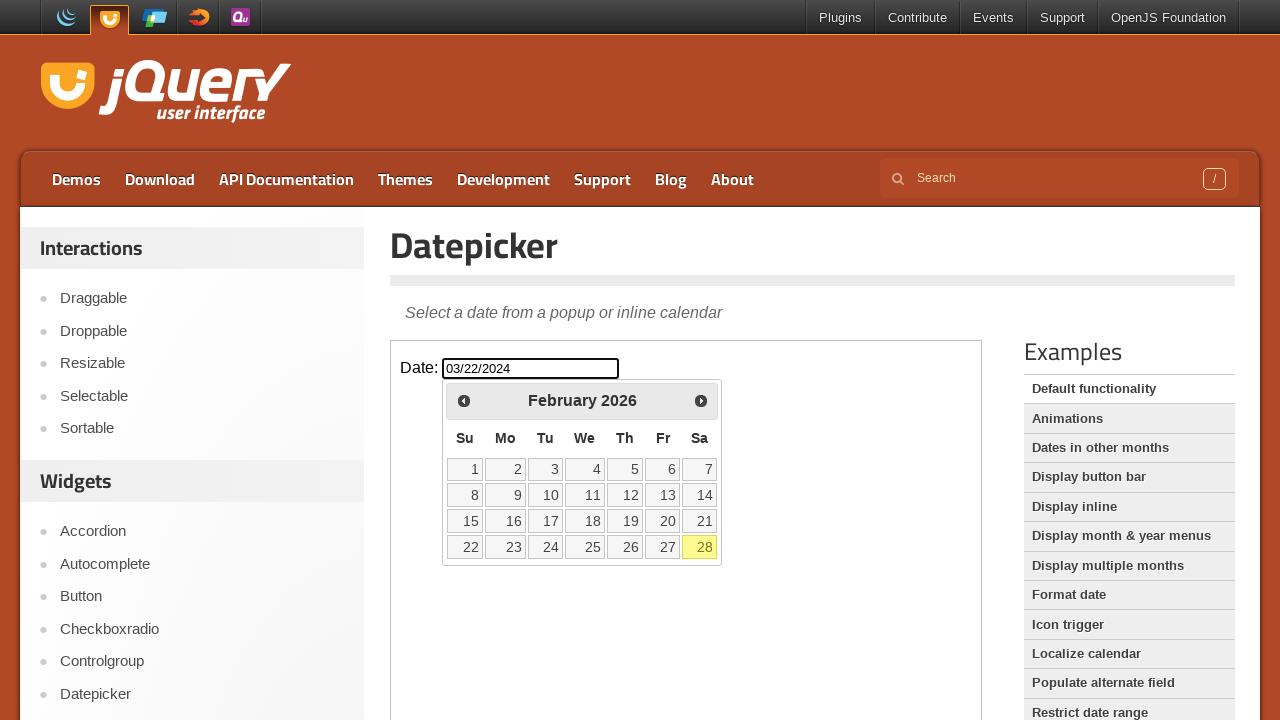